Navigates to AJIO e-commerce website with browser configured for maximized window, incognito mode, and disabled notifications

Starting URL: https://www.ajio.com/

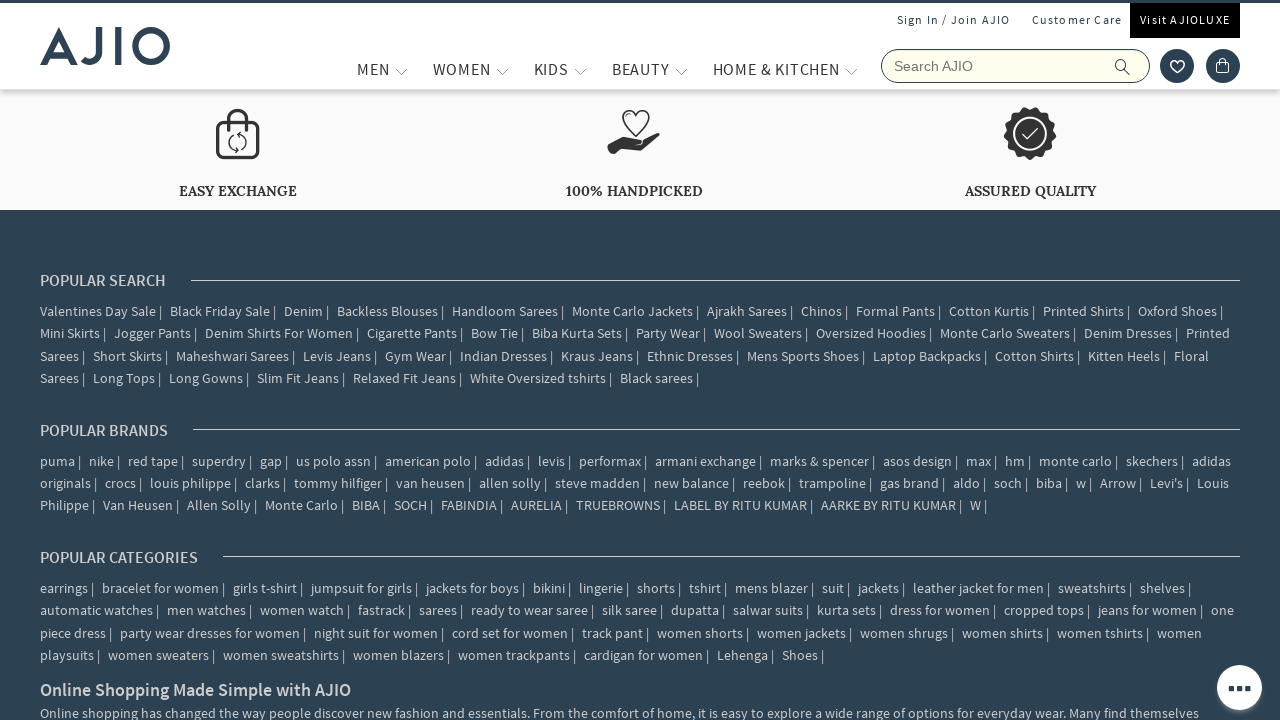

AJIO homepage loaded with network idle state - browser configured with maximized window, incognito mode, and disabled notifications
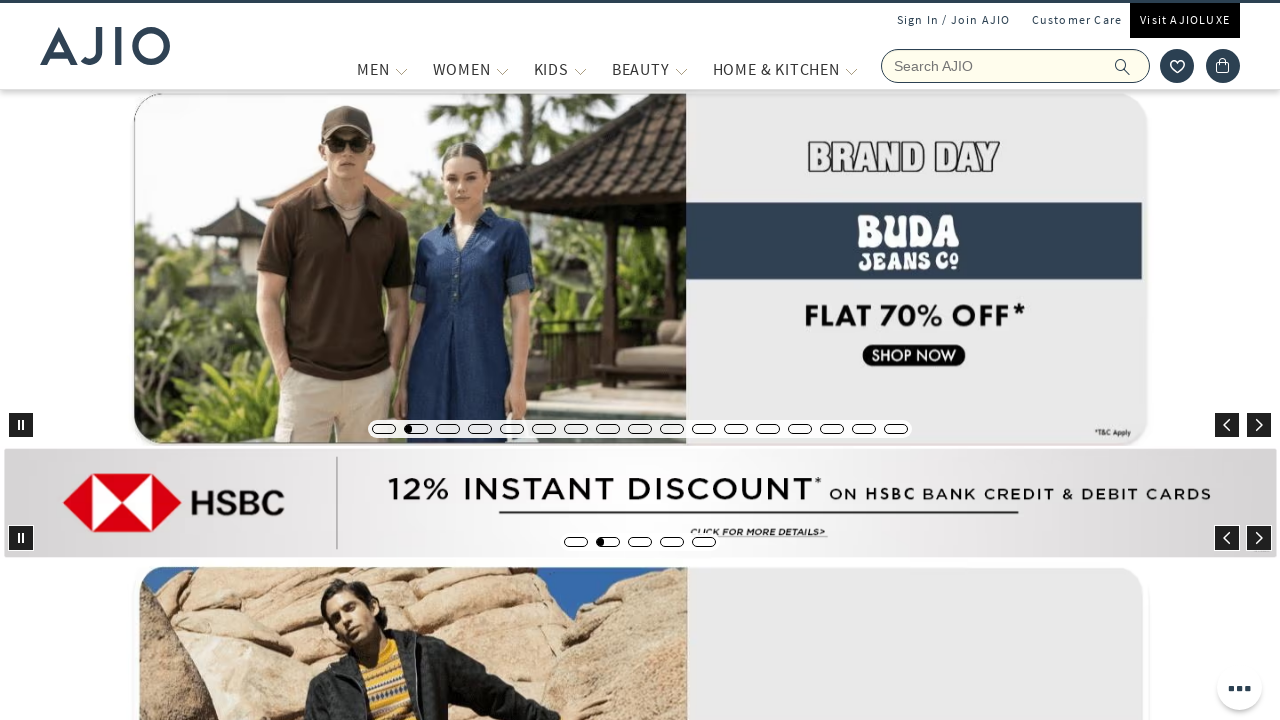

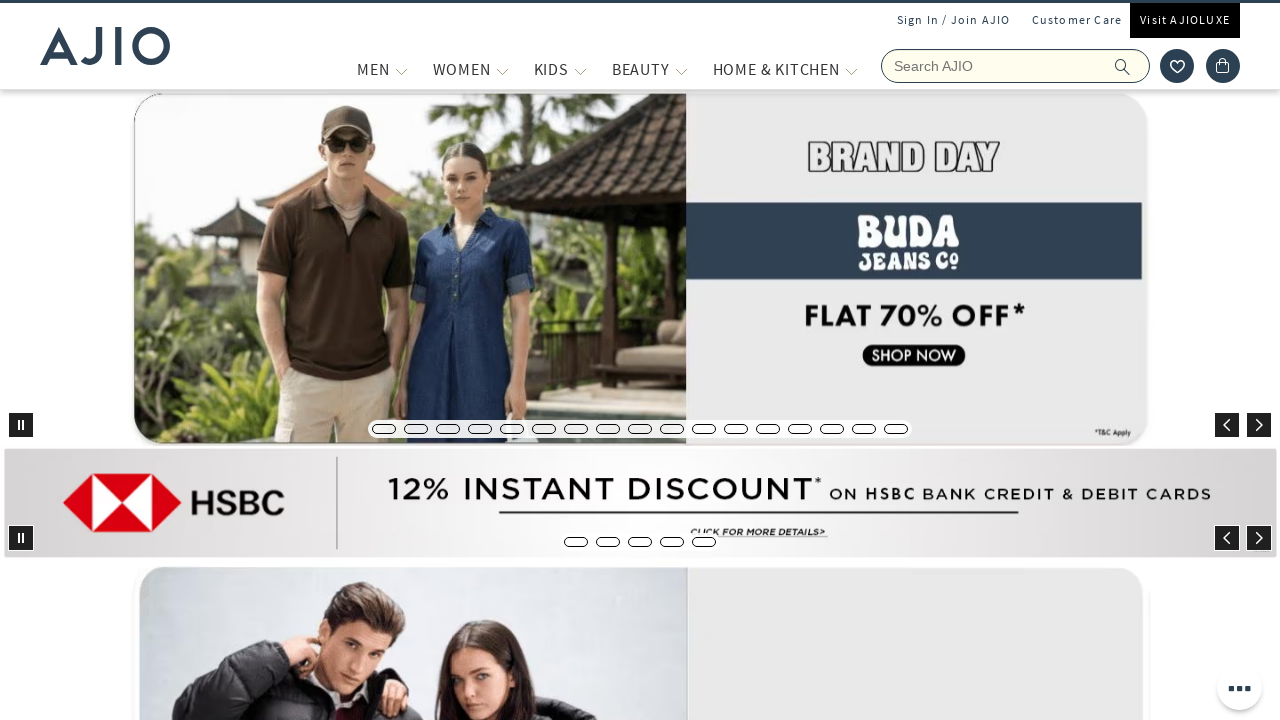